Navigates to VCTC Pune website homepage

Starting URL: https://vctcpune.com/

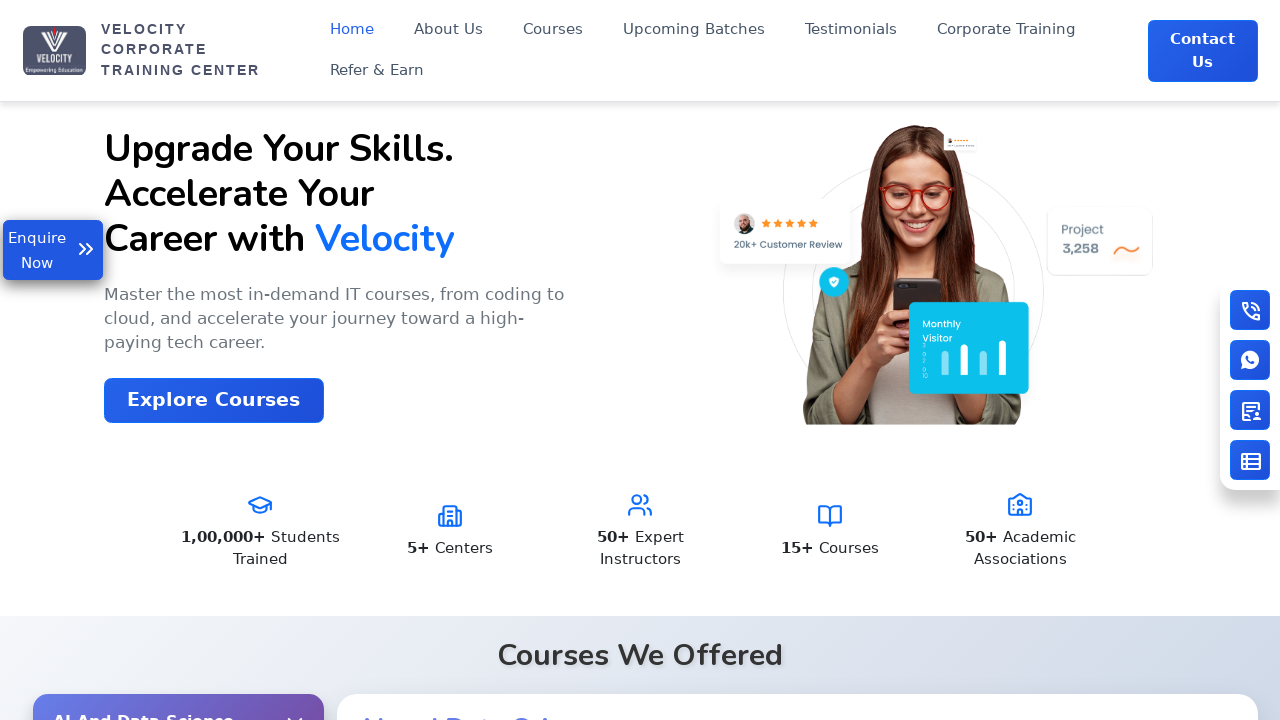

VCTC Pune homepage loaded (DOM content loaded)
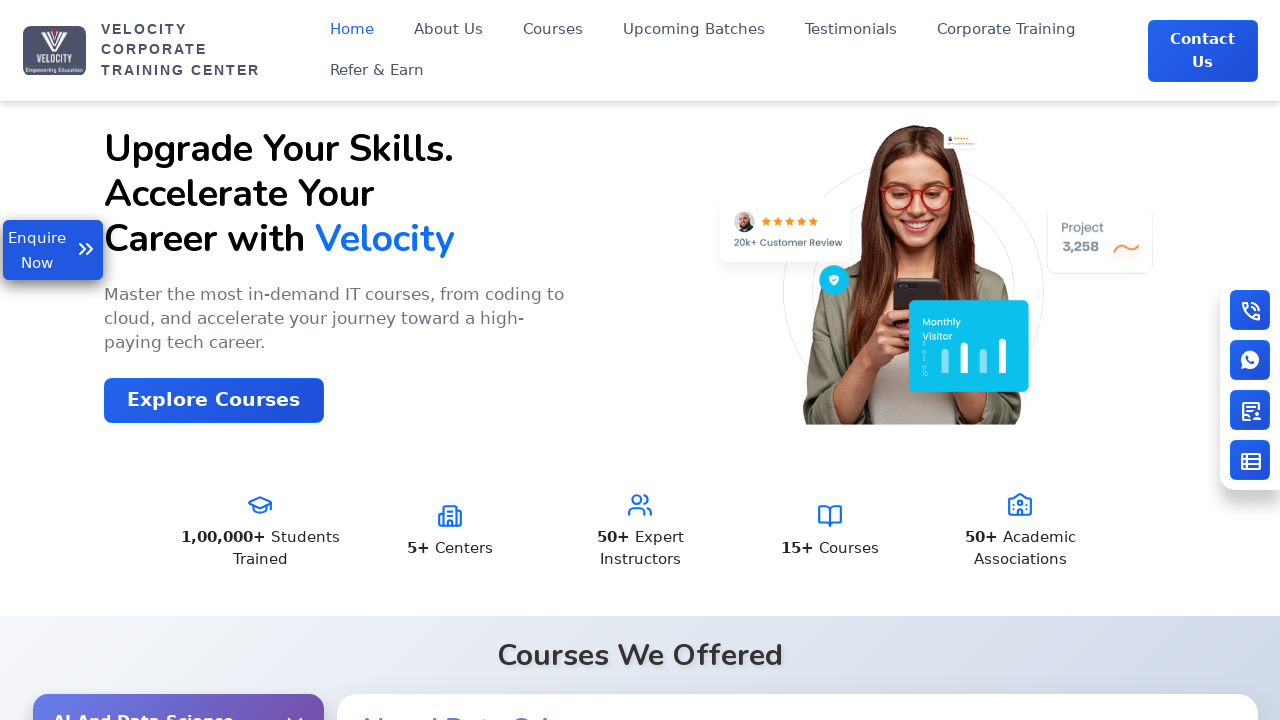

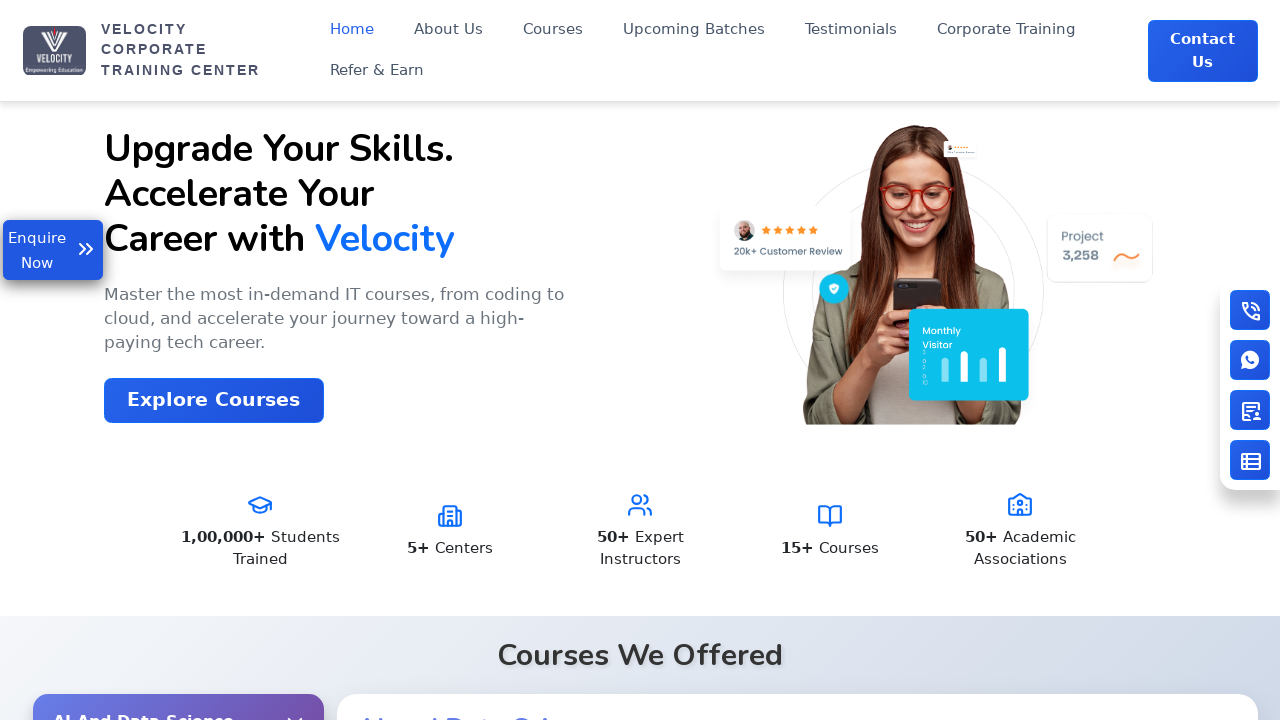